Tests that the company branding logo is visible on the OrangeHRM homepage

Starting URL: https://opensource-demo.orangehrmlive.com/

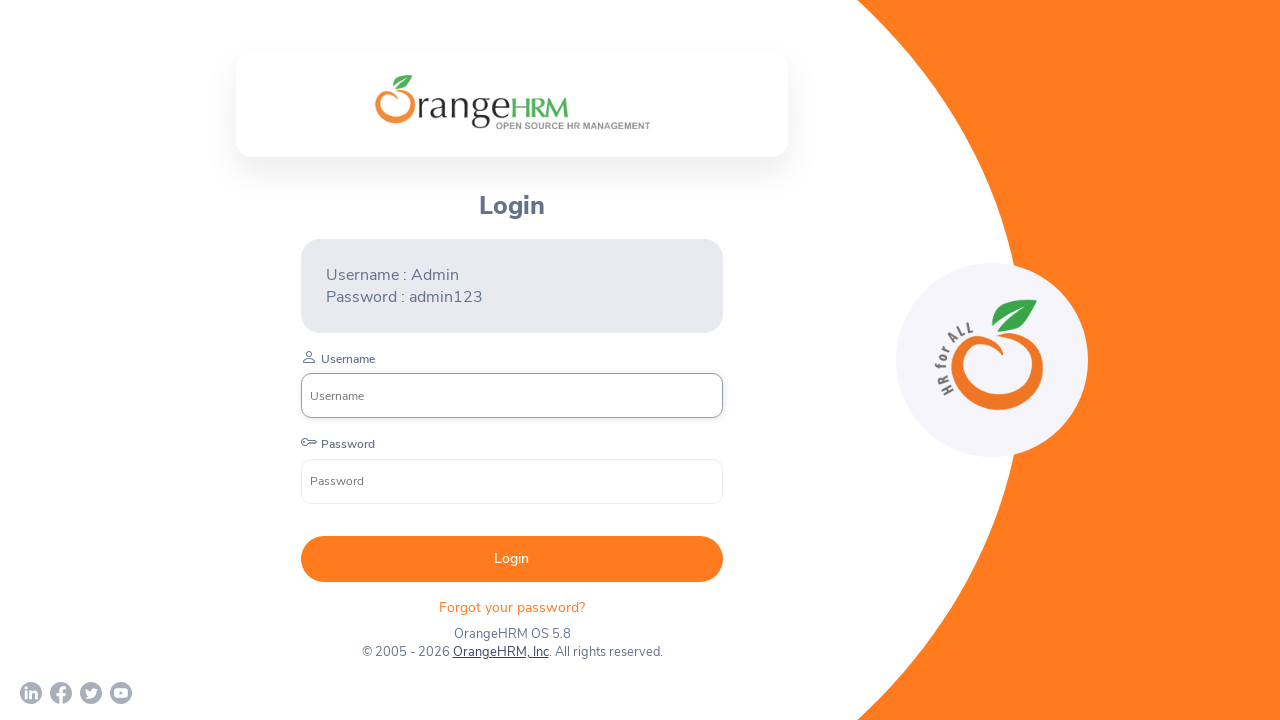

Waited for company branding logo to be visible on OrangeHRM homepage
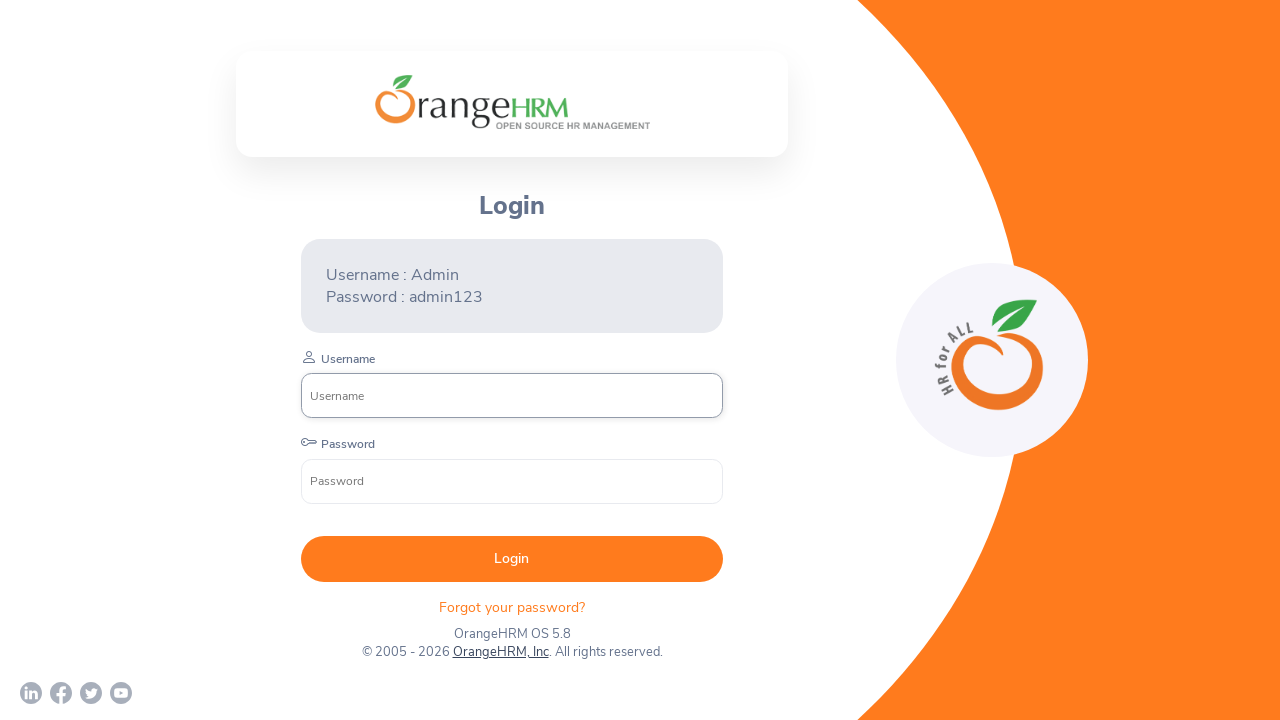

Verified that company branding logo is visible
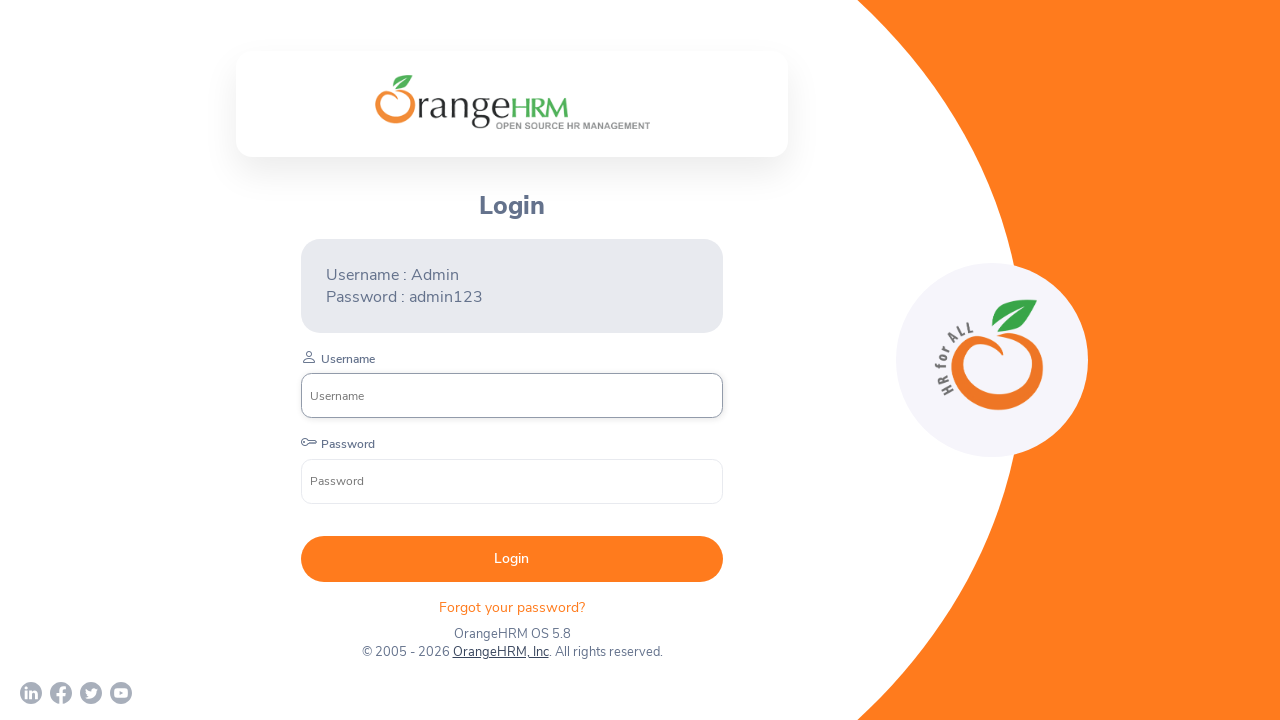

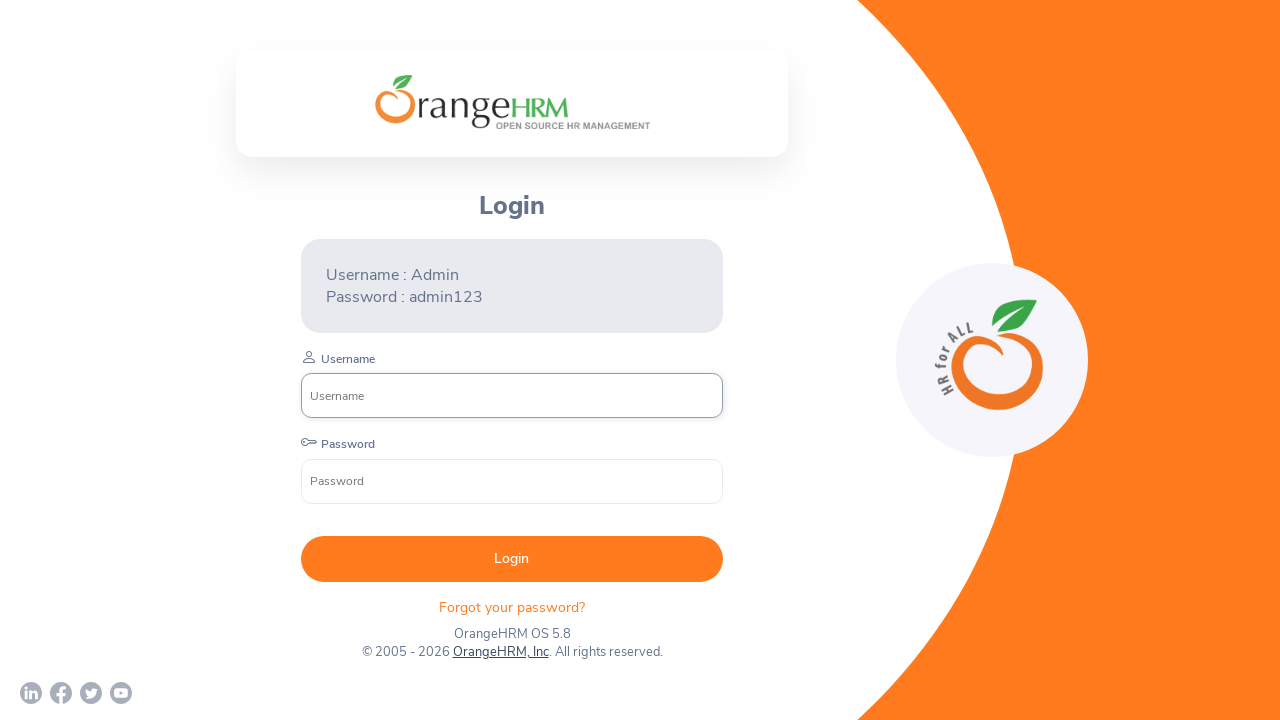